Navigates to httpbin.org/get endpoint and maximizes the browser window

Starting URL: https://httpbin.org/get

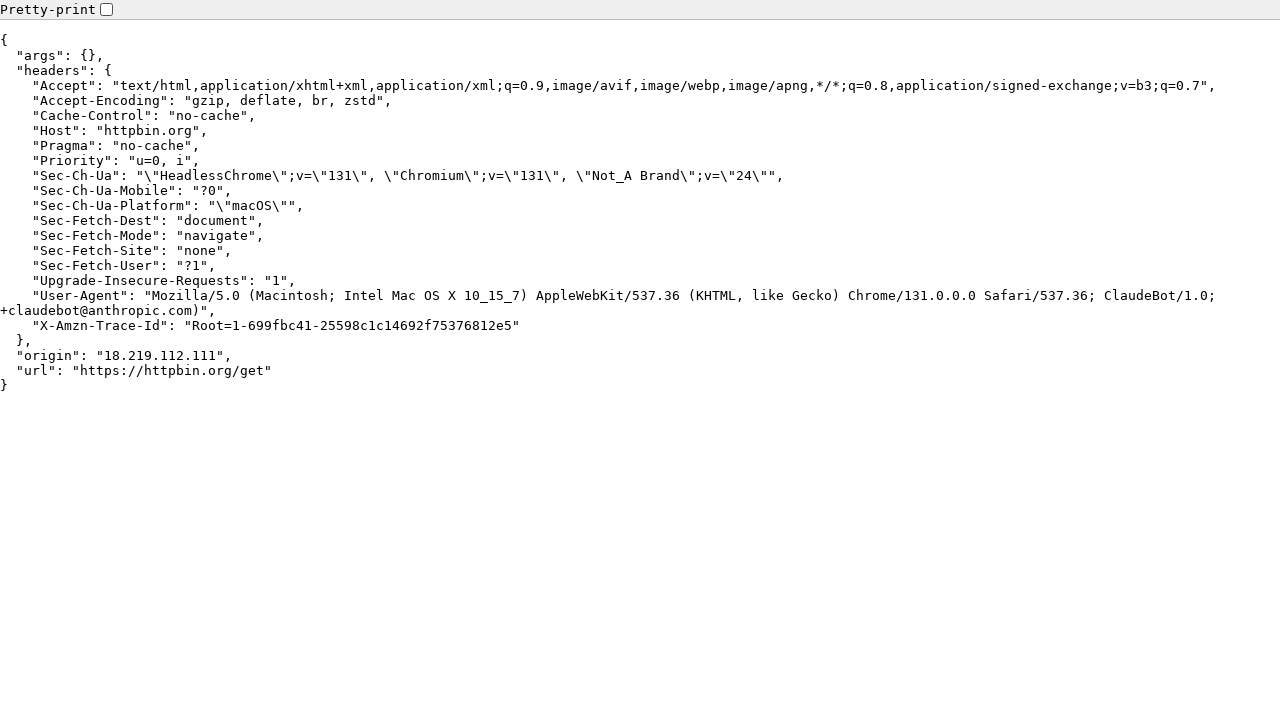

Maximized browser window to 1920x1080
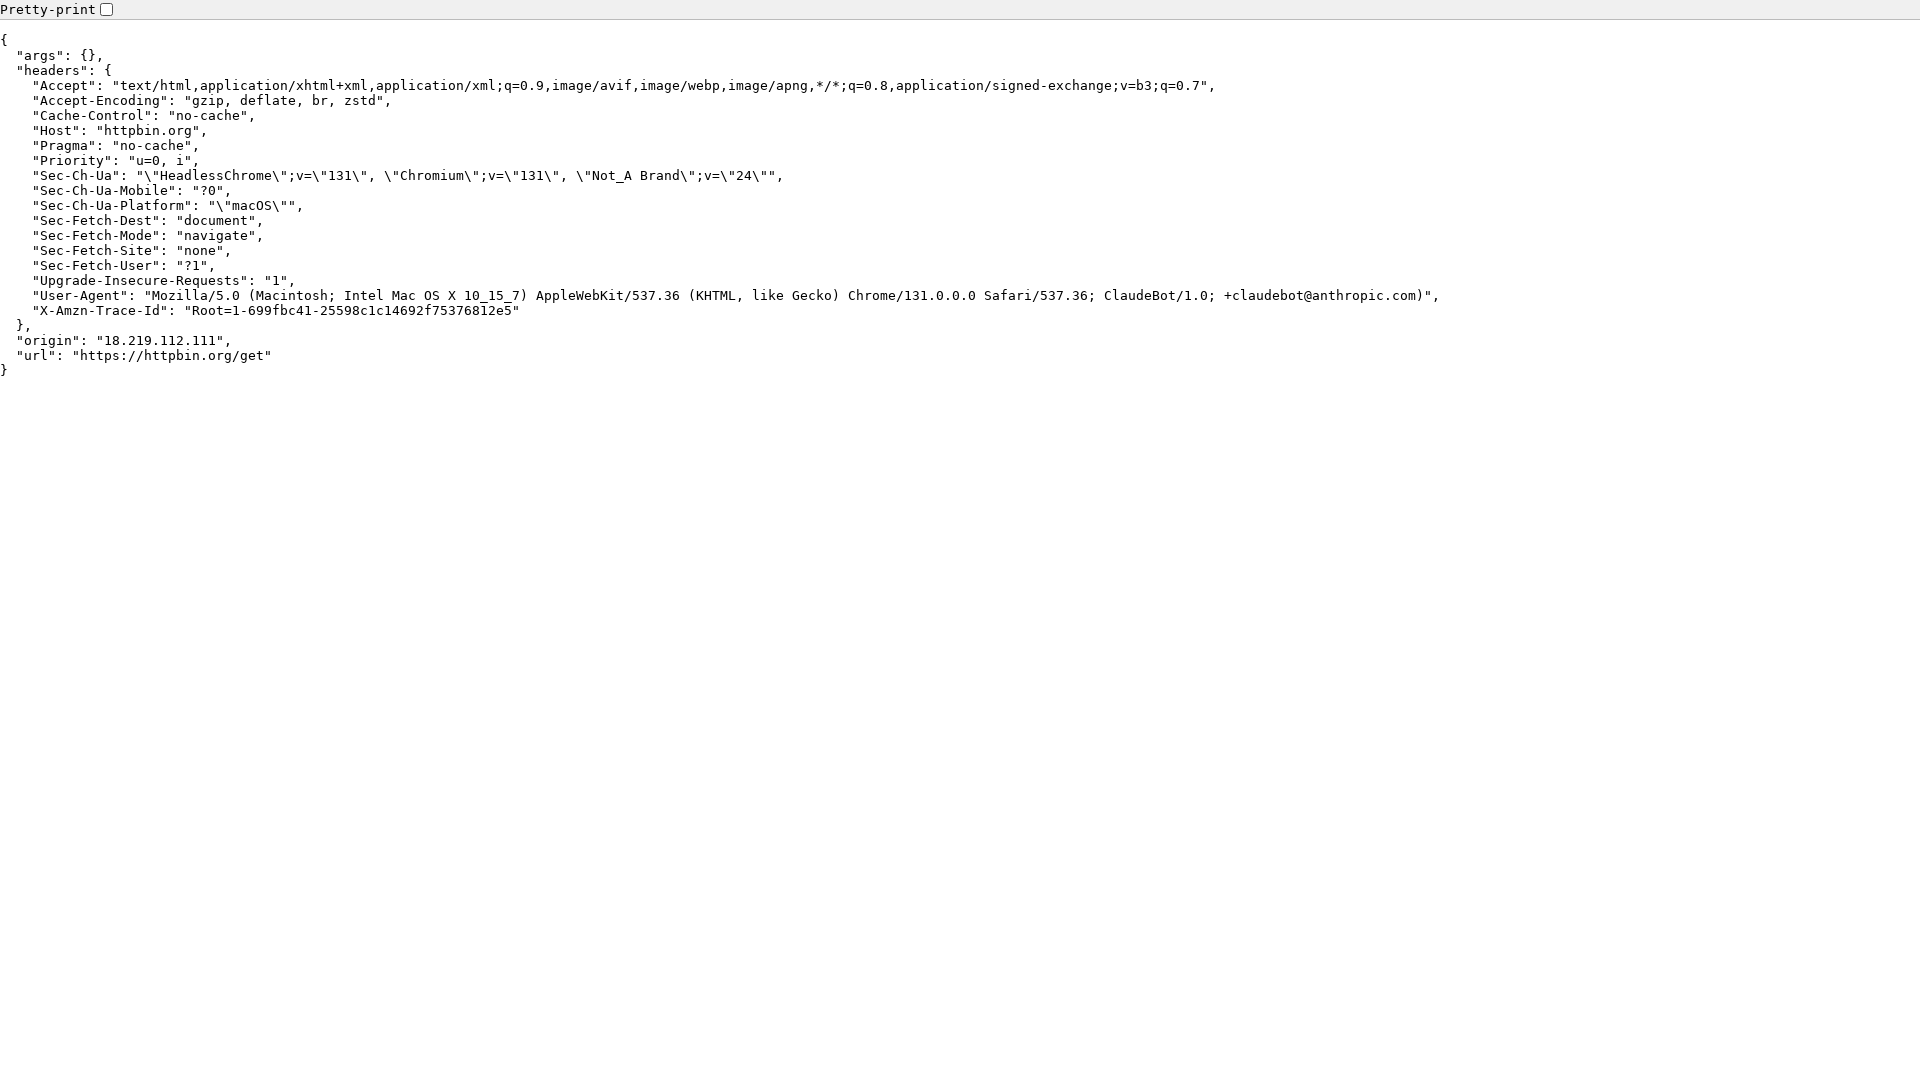

Waited for httpbin.org/get page to fully load
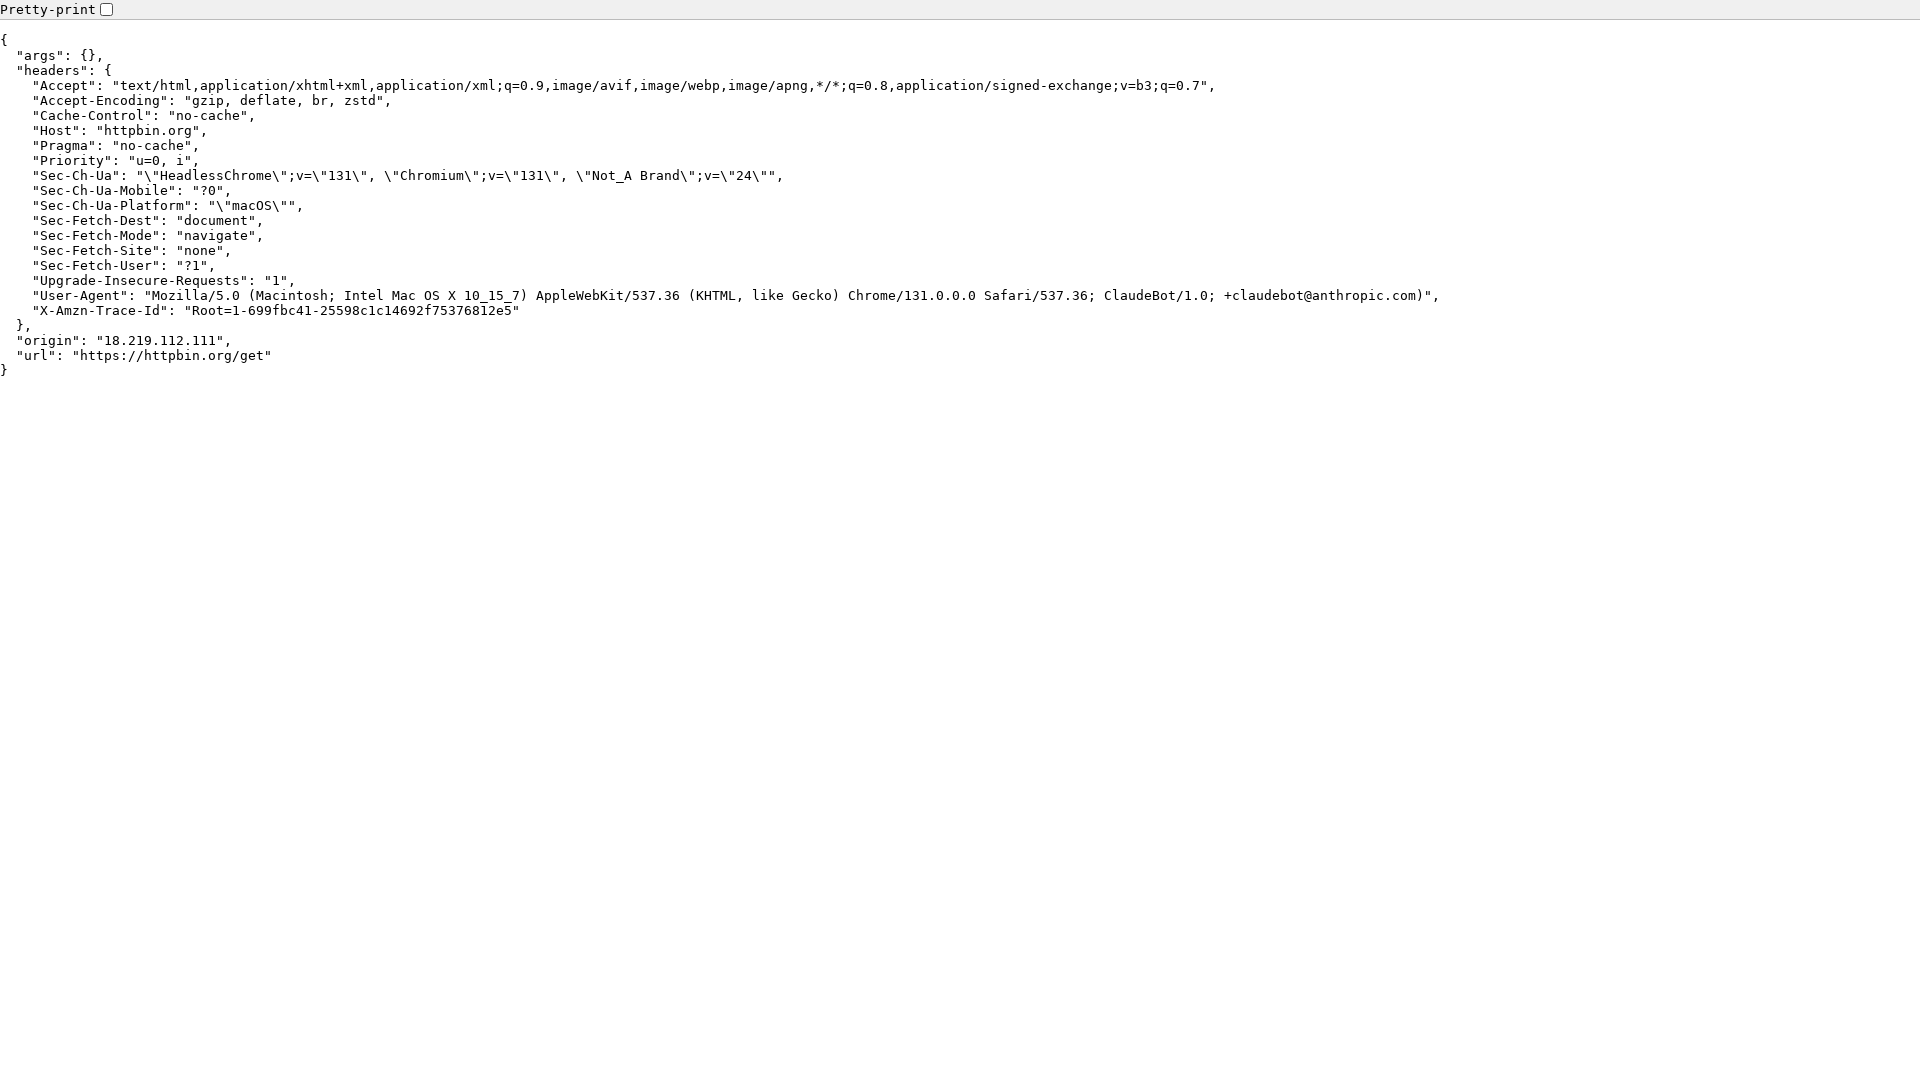

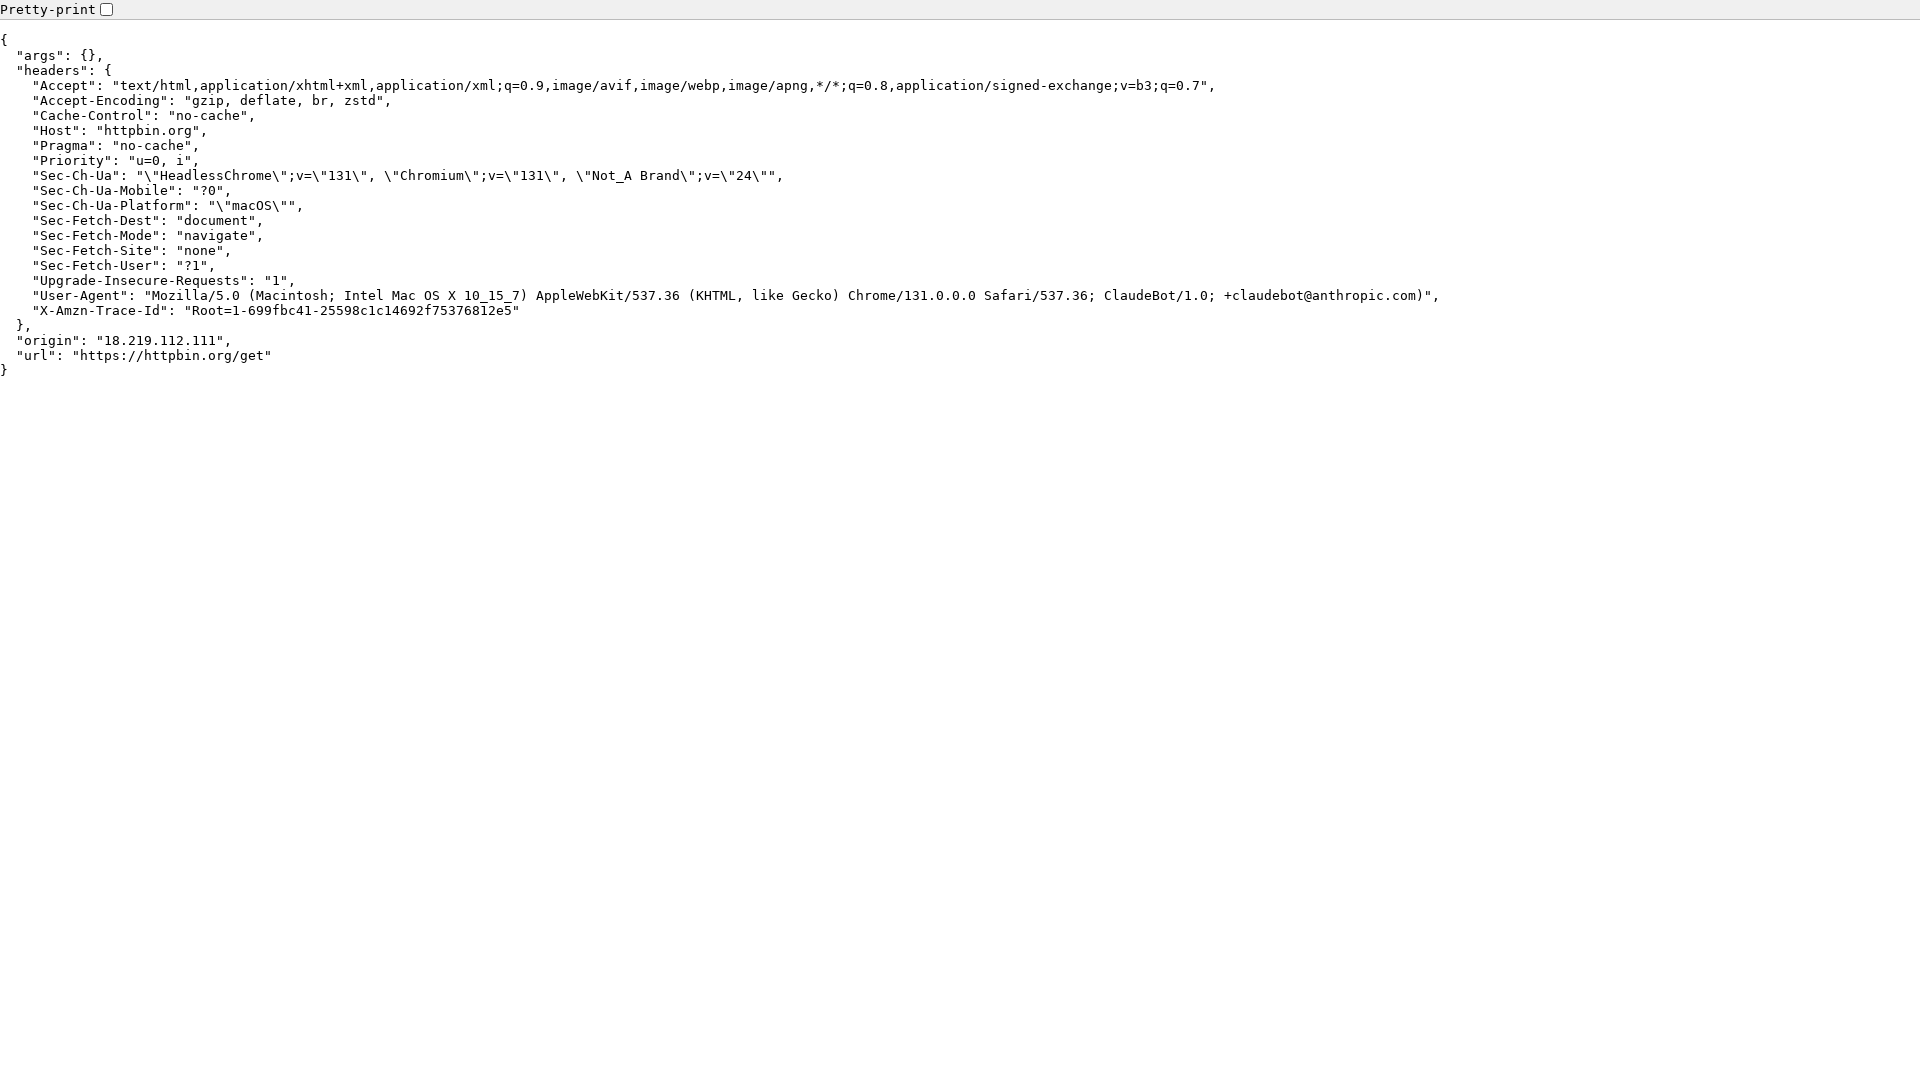